Navigates to an e-commerce practice site, waits for page elements to load (sliders, links, product sections), and clicks on the first product link to view product details.

Starting URL: http://practice.automationtesting.in/

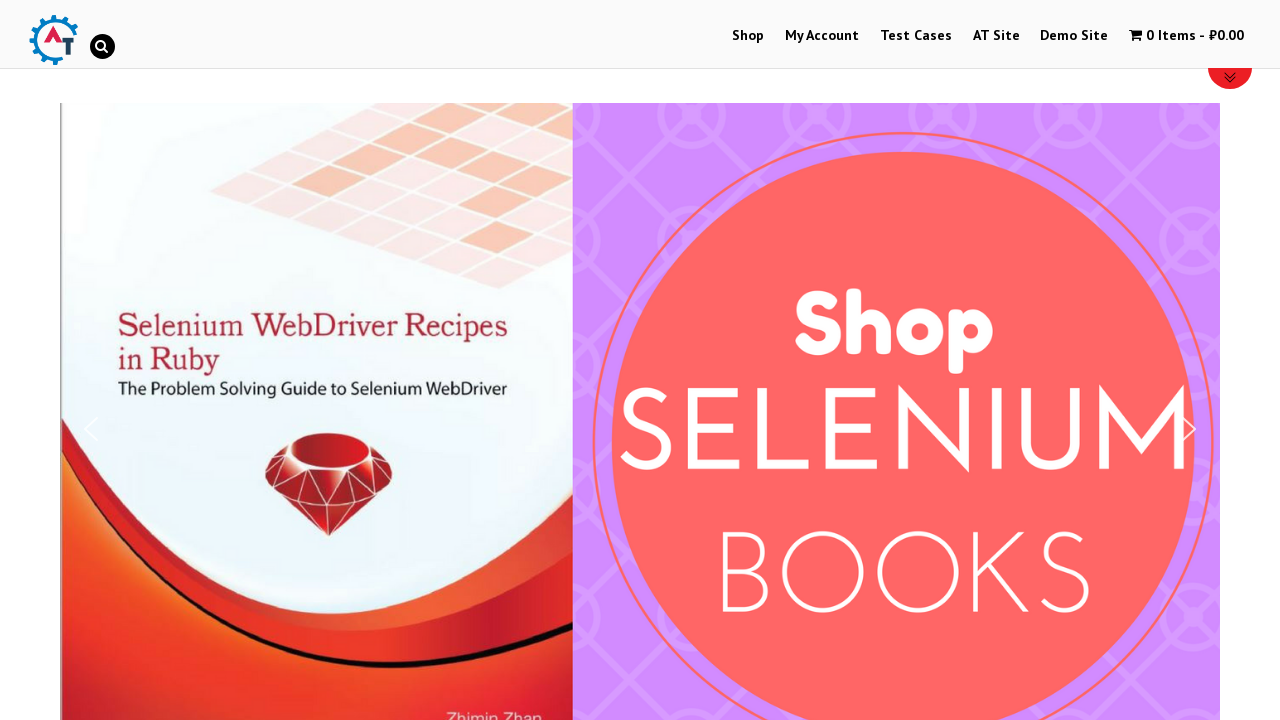

Waited for sliders to load on the page
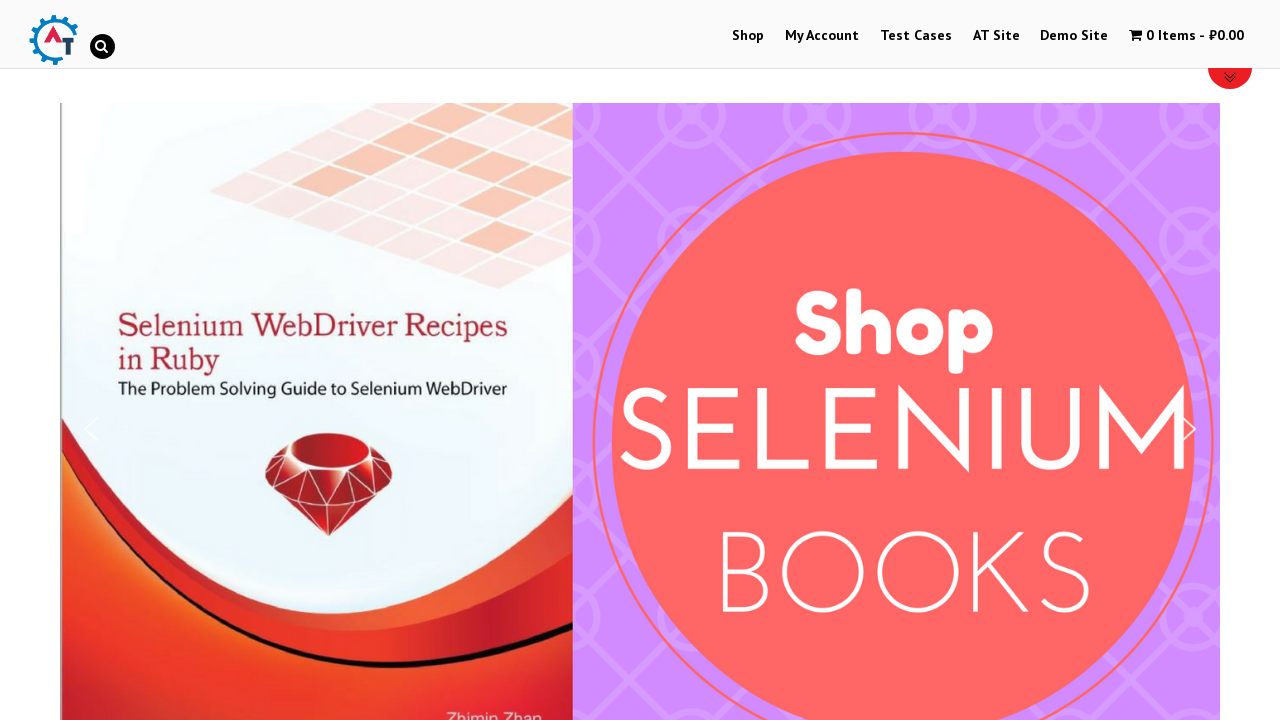

Waited for WooCommerce product section to load
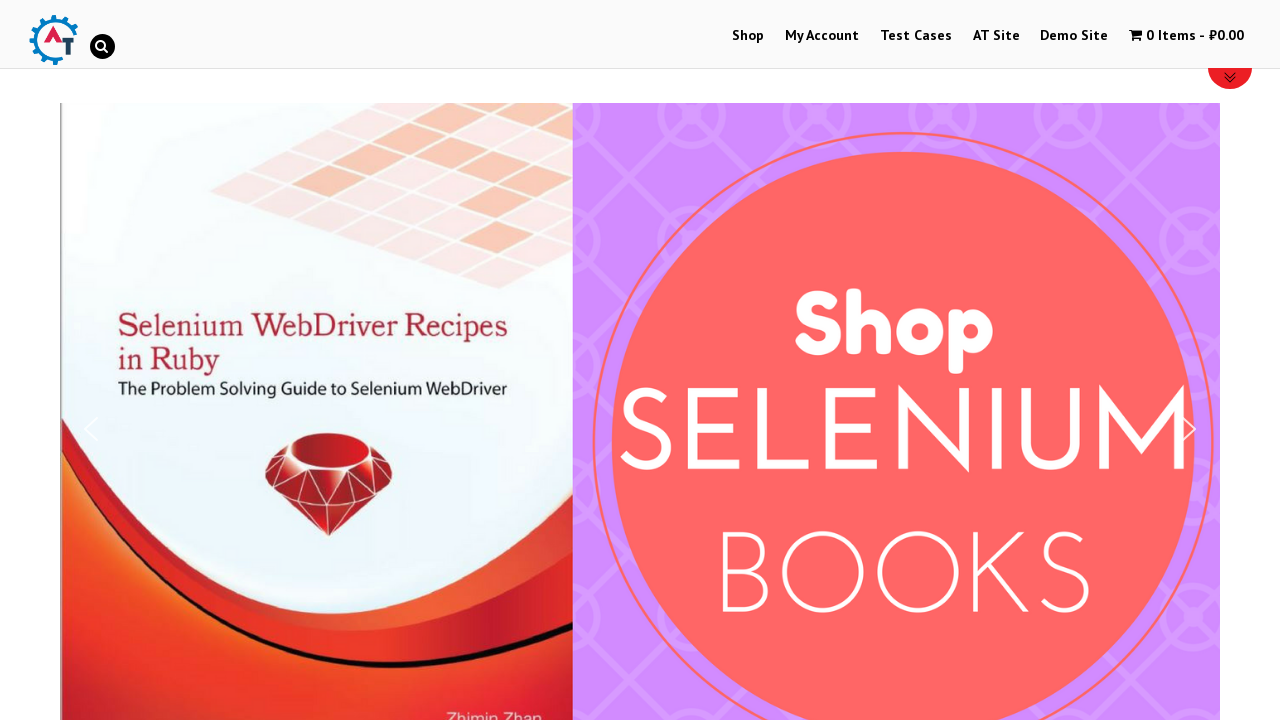

Clicked on the first product link at (241, 320) on .woocommerce-LoopProduct-link
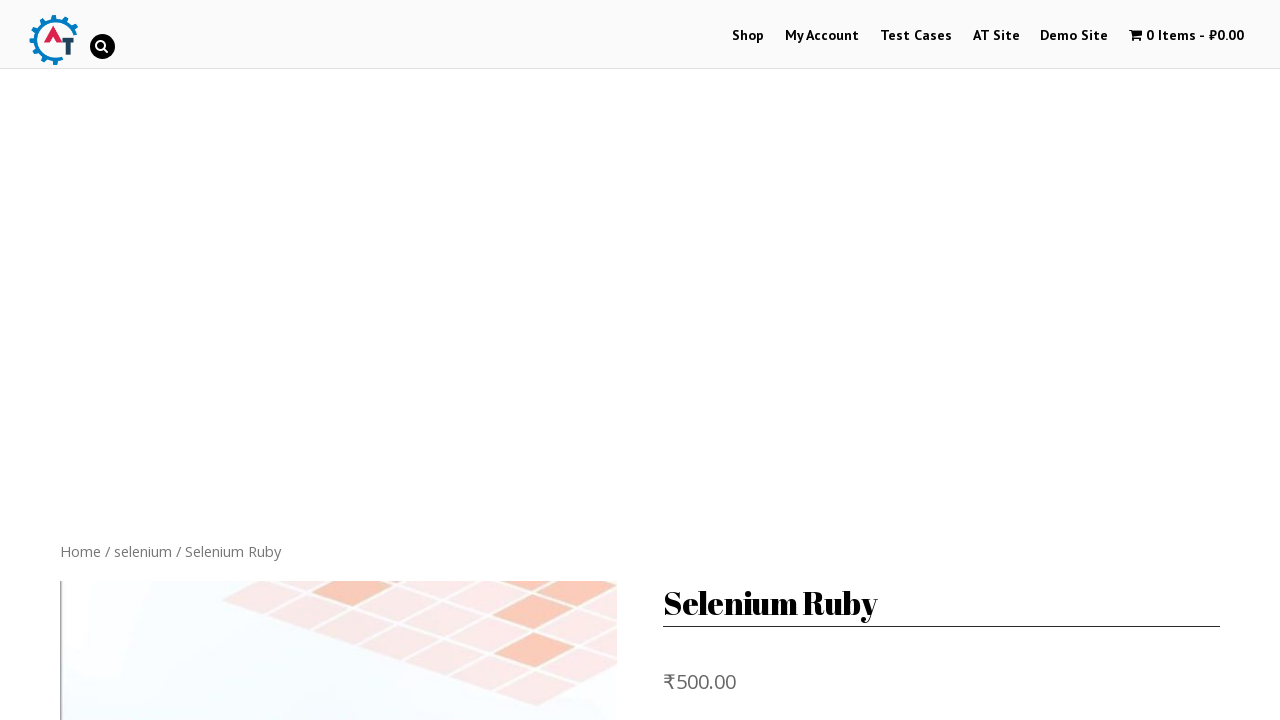

Waited for product details page to fully load
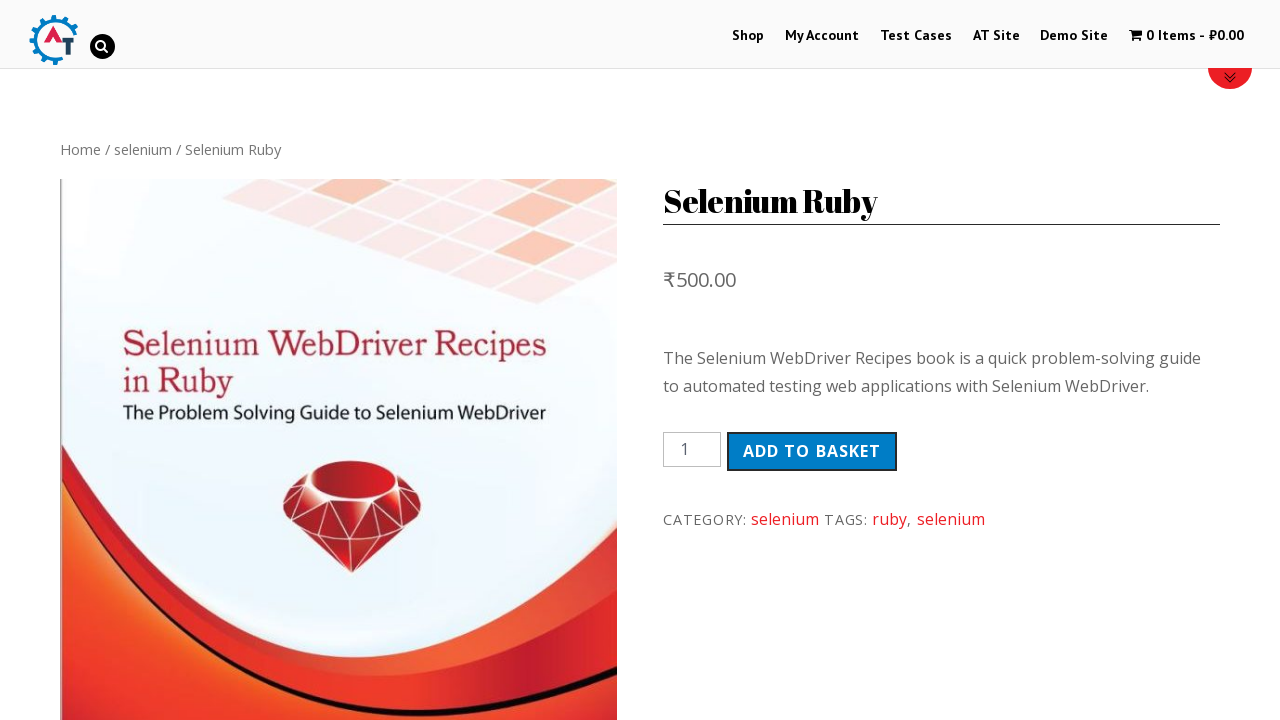

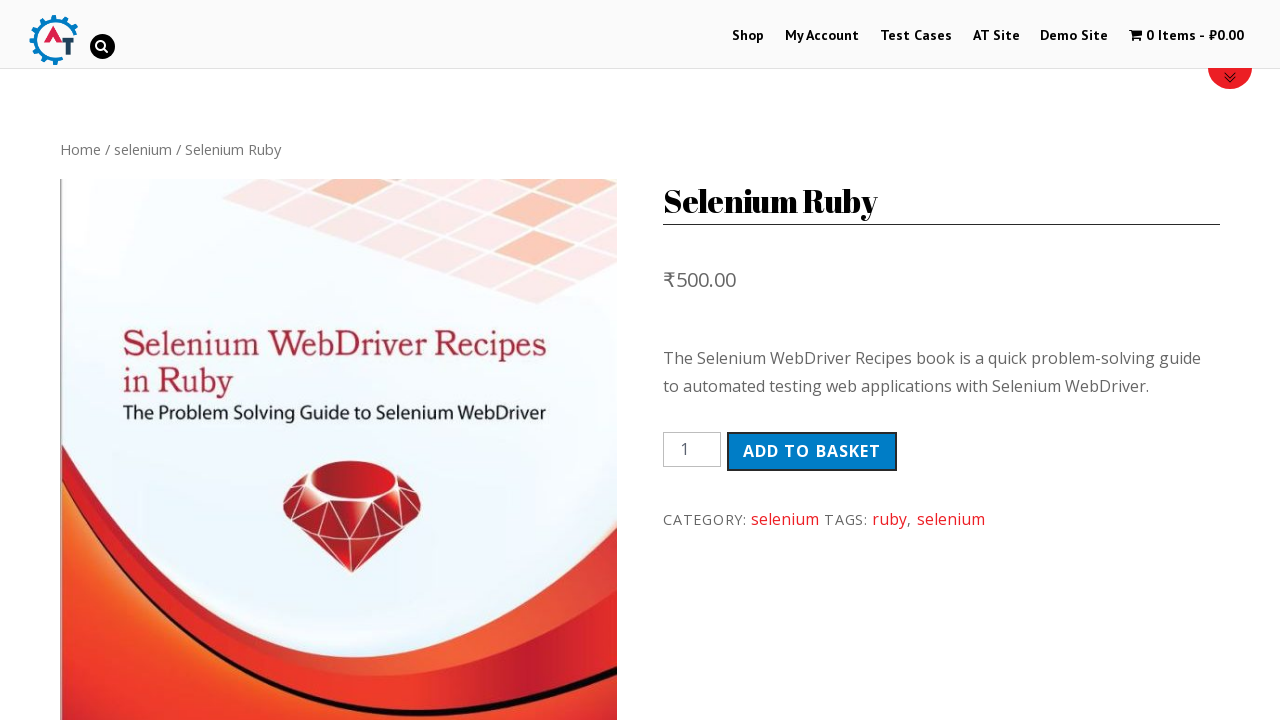